Tests dropdown selection by selecting options using visible text, value attribute, and index

Starting URL: http://the-internet.herokuapp.com/dropdown

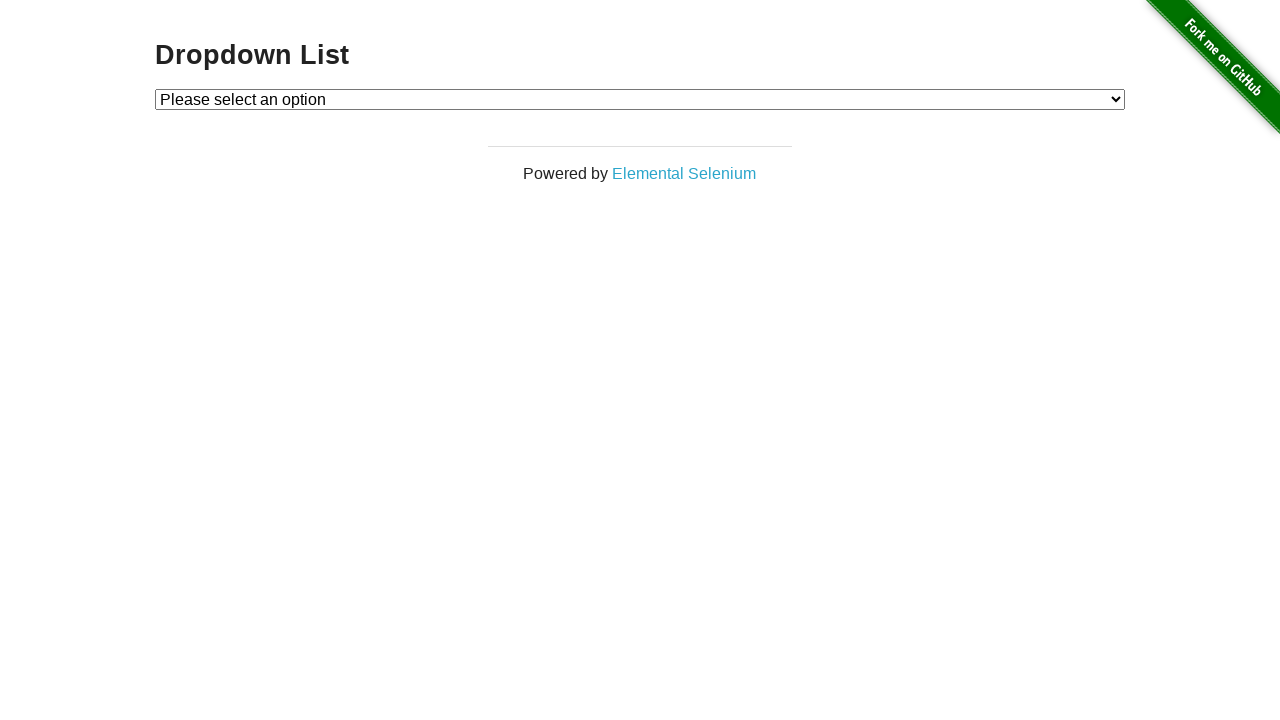

Located dropdown element with id 'dropdown'
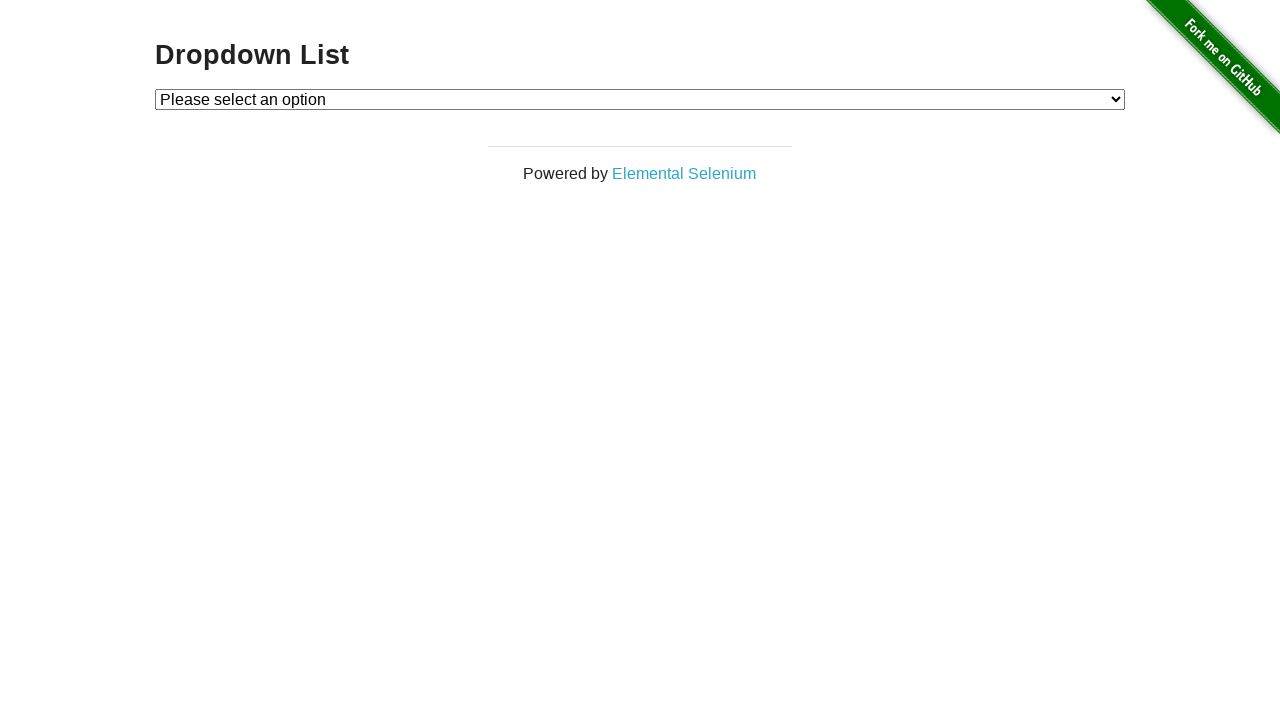

Selected 'Option 1' by visible text on #dropdown
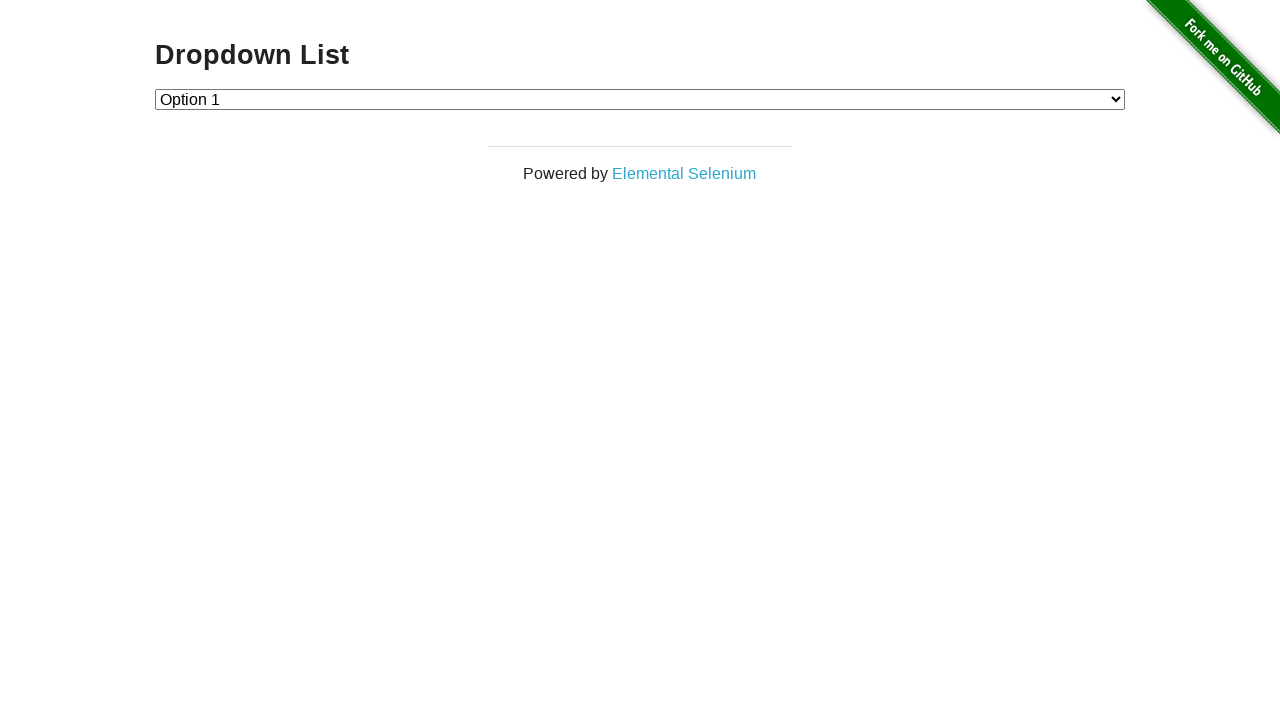

Retrieved checked option text content
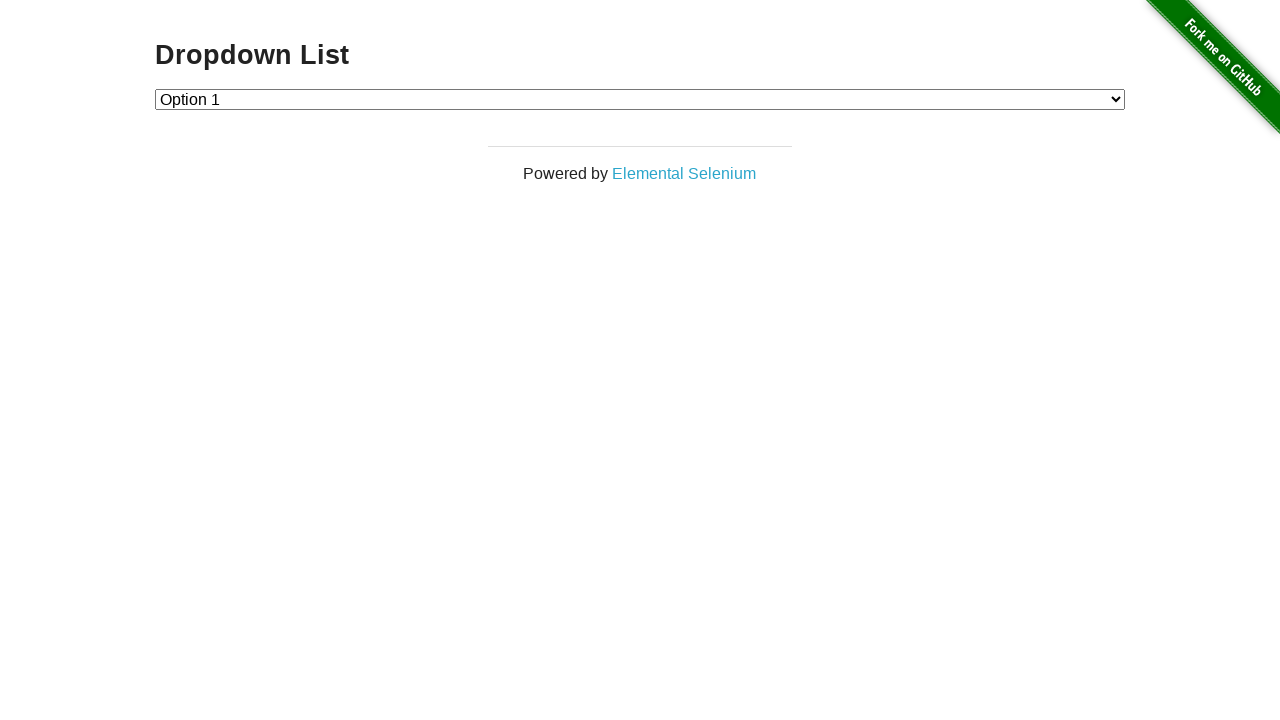

Verified that 'Option 1' is selected
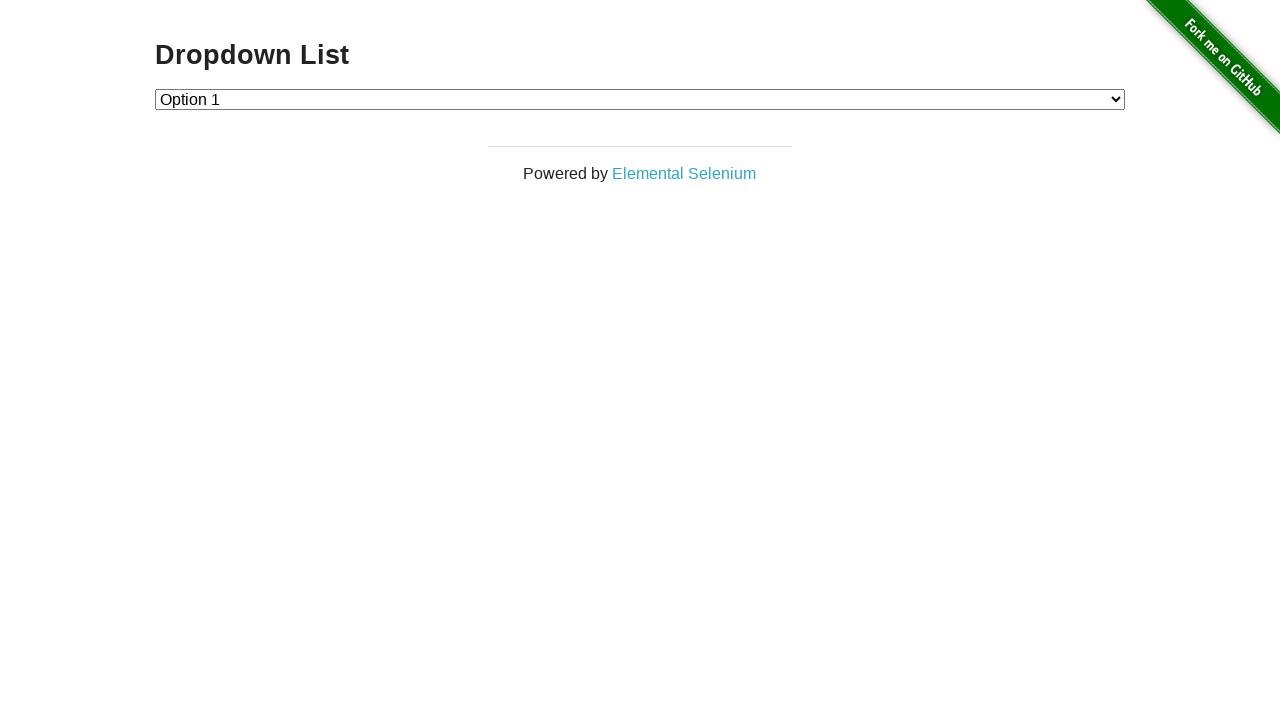

Selected option with value '2' on #dropdown
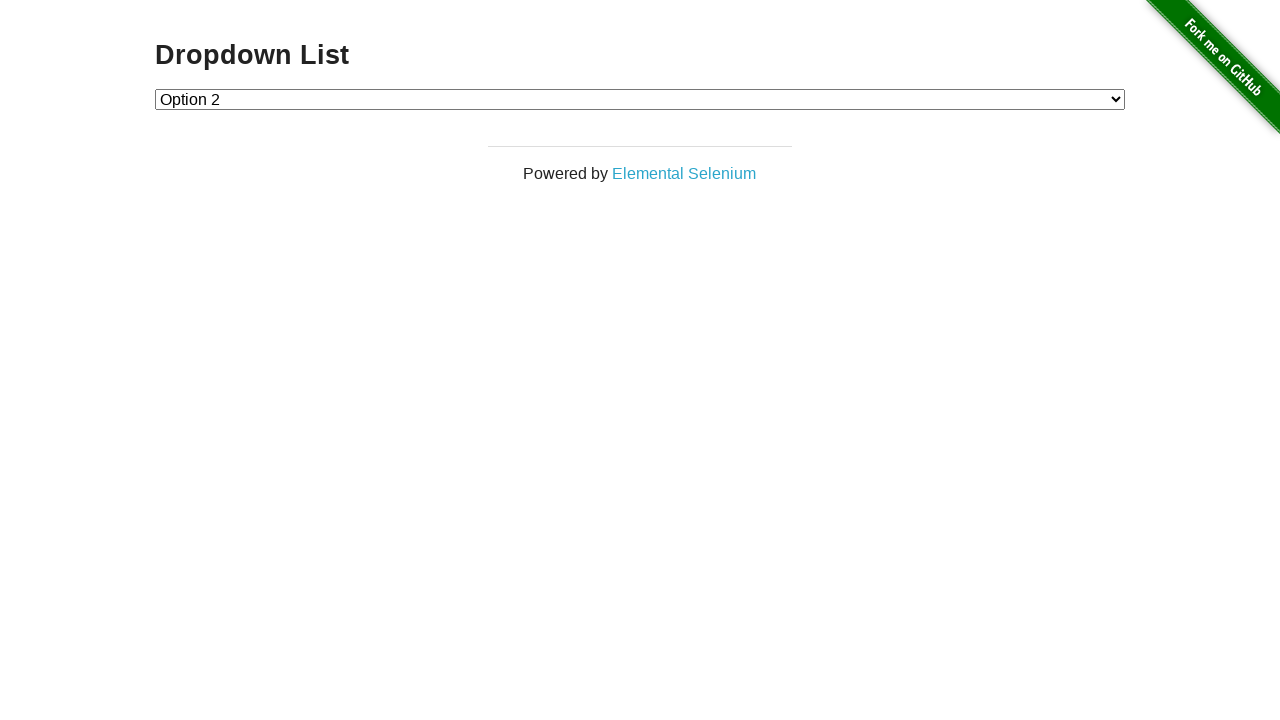

Retrieved checked option text content
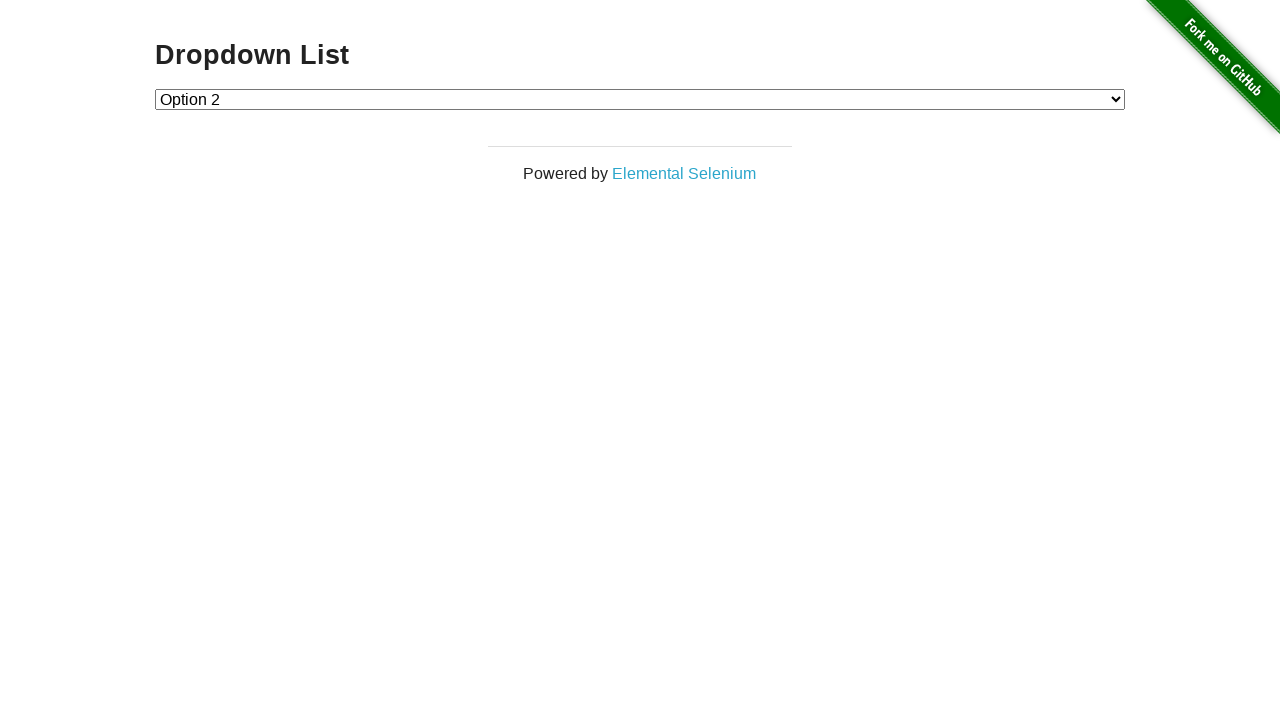

Verified that 'Option 2' is selected
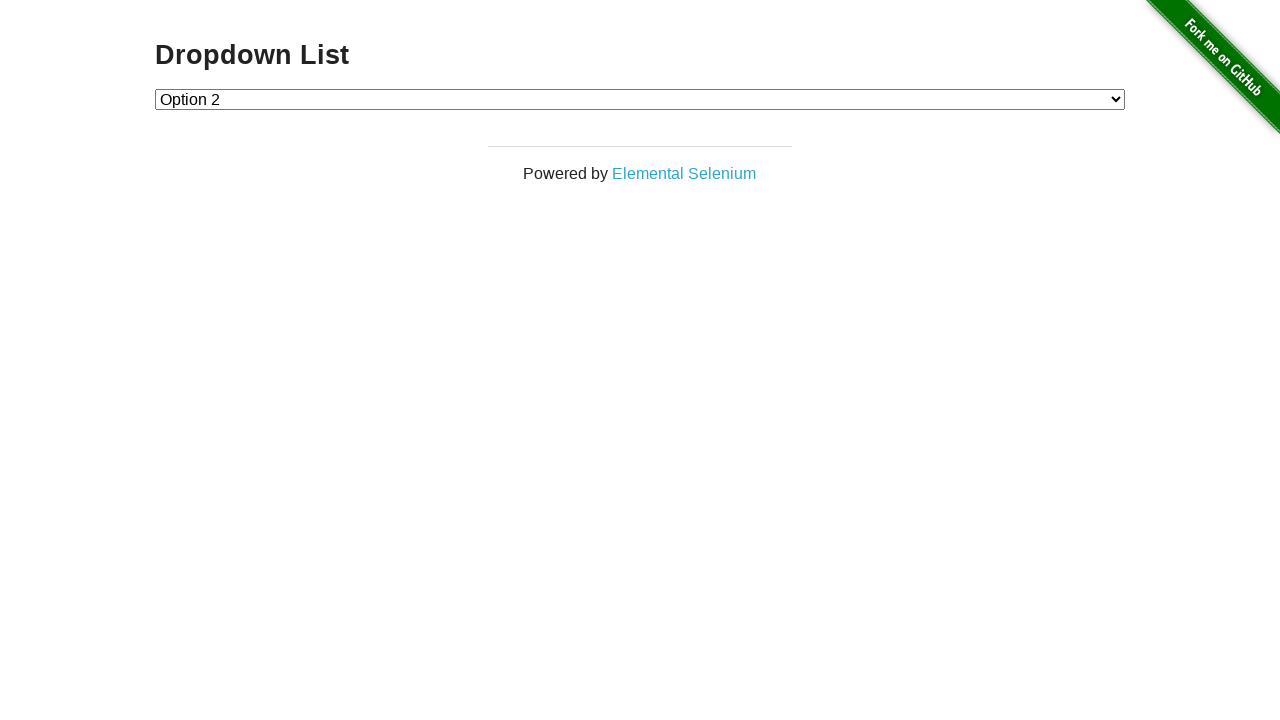

Selected option at index 1 on #dropdown
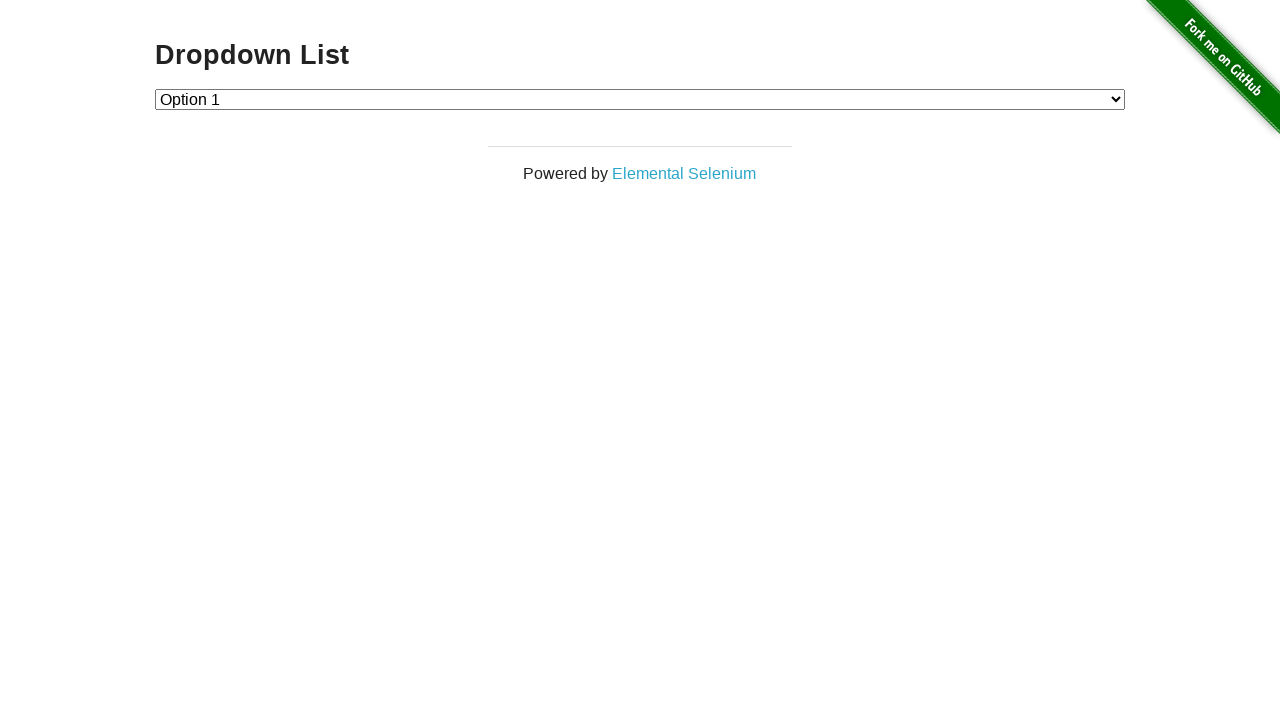

Retrieved checked option text content
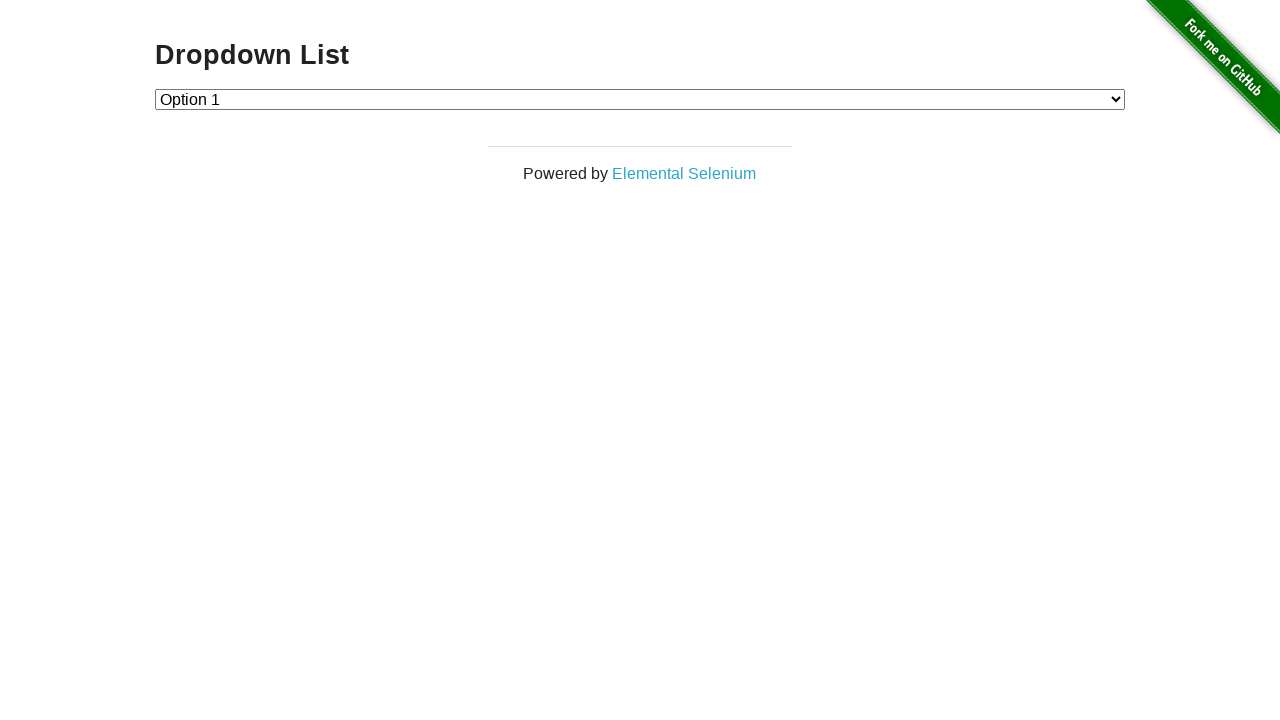

Verified that 'Option 1' is selected via index
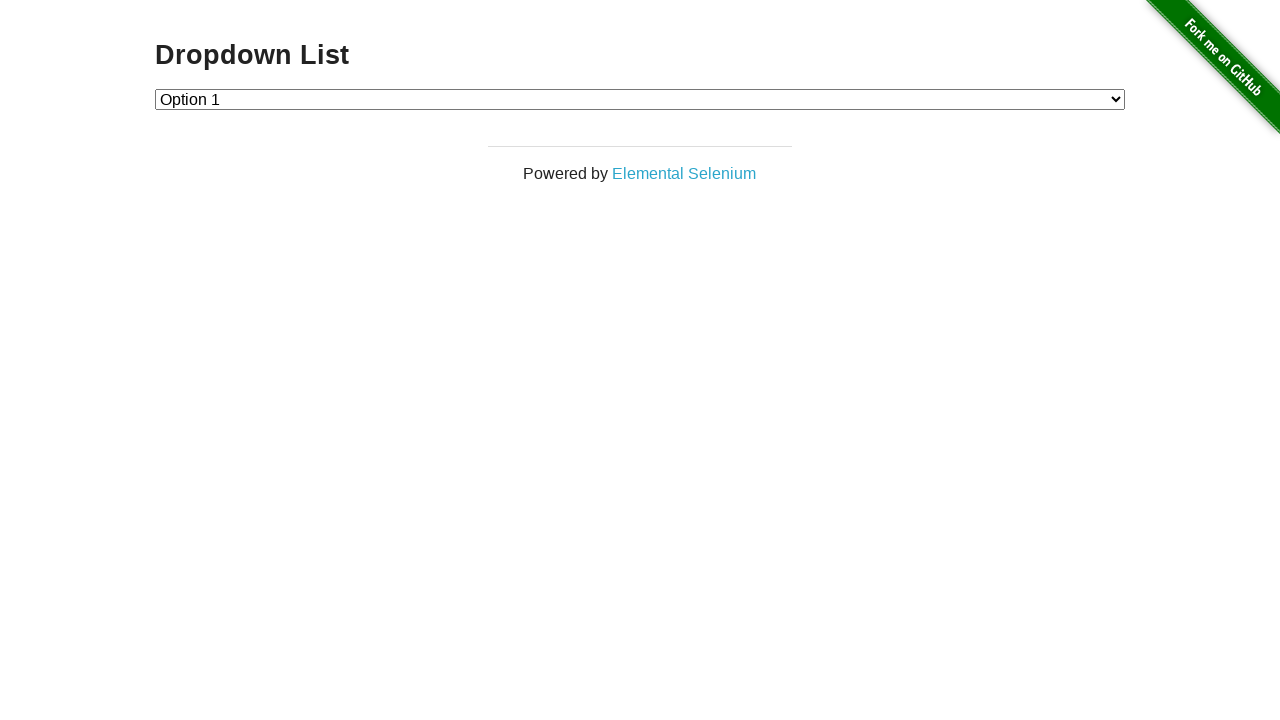

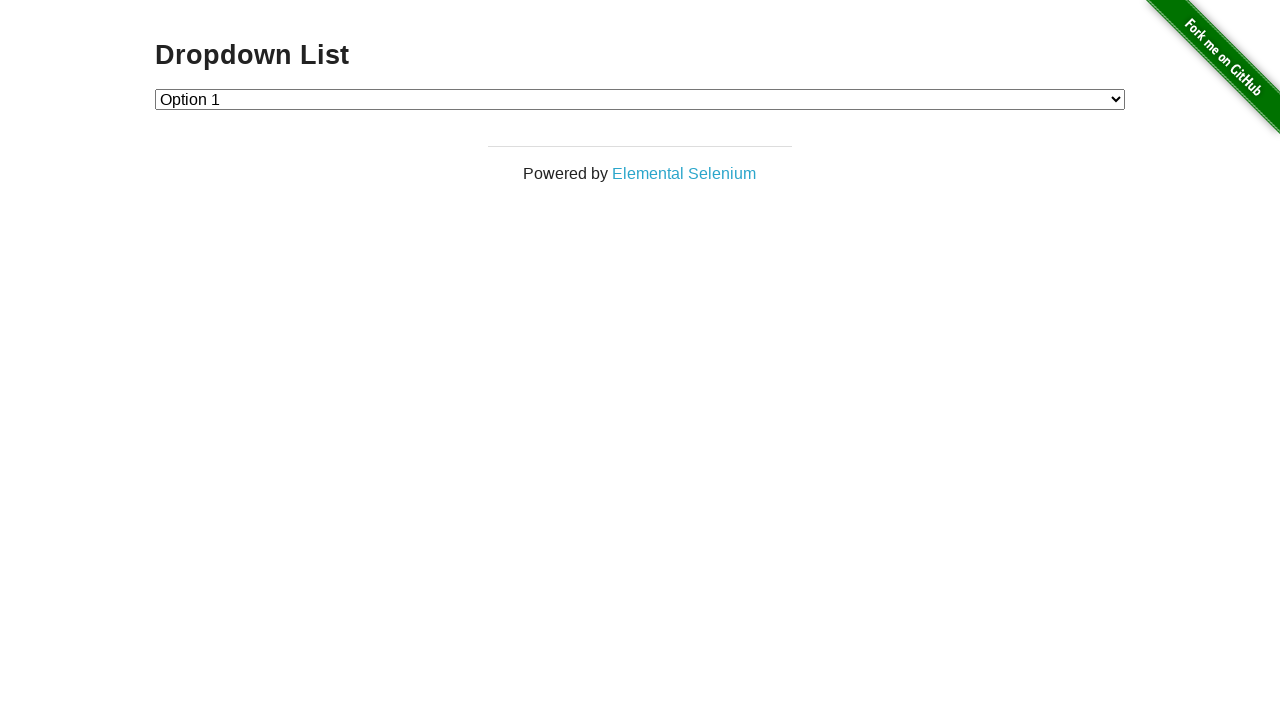